Tests drag and drop functionality by navigating to a demo page and dragging an element into a target container

Starting URL: https://seleniumbase.io

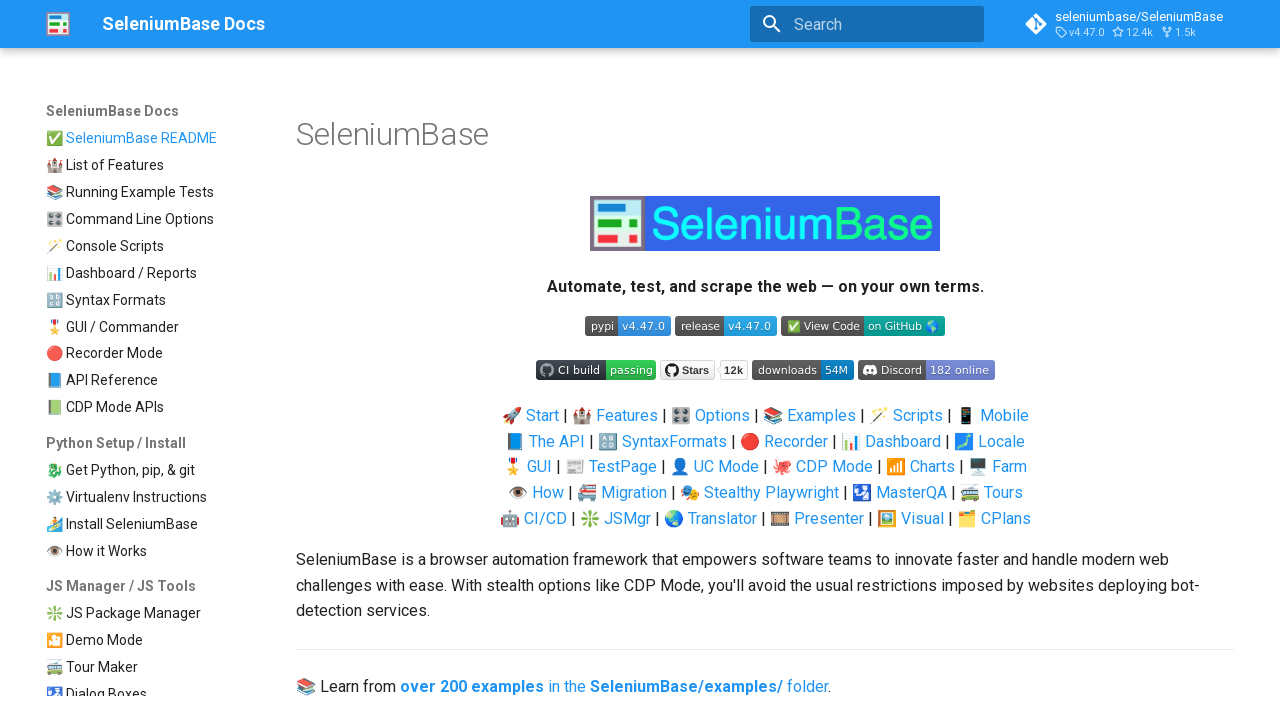

Clicked on the drag and drop demo link at (151, 399) on a[href*="seleniumbase.io/other/drag_and_drop"]
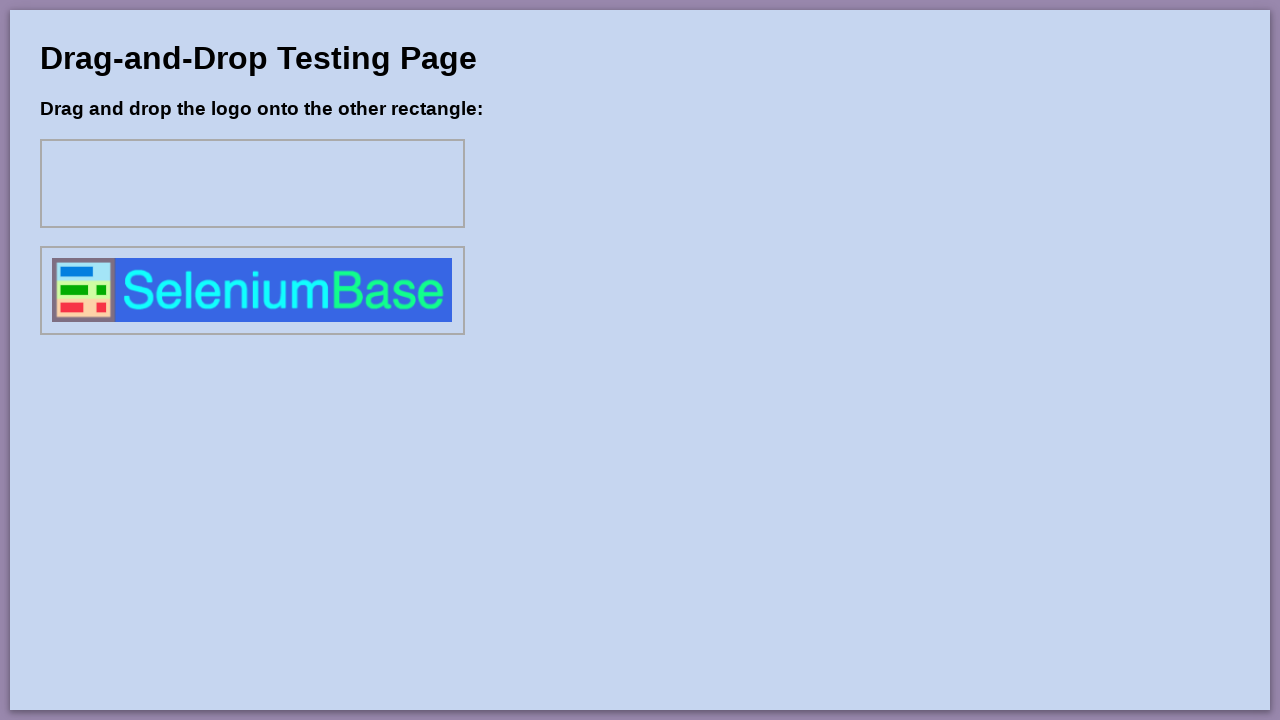

Drag and drop demo page loaded and drag element appeared
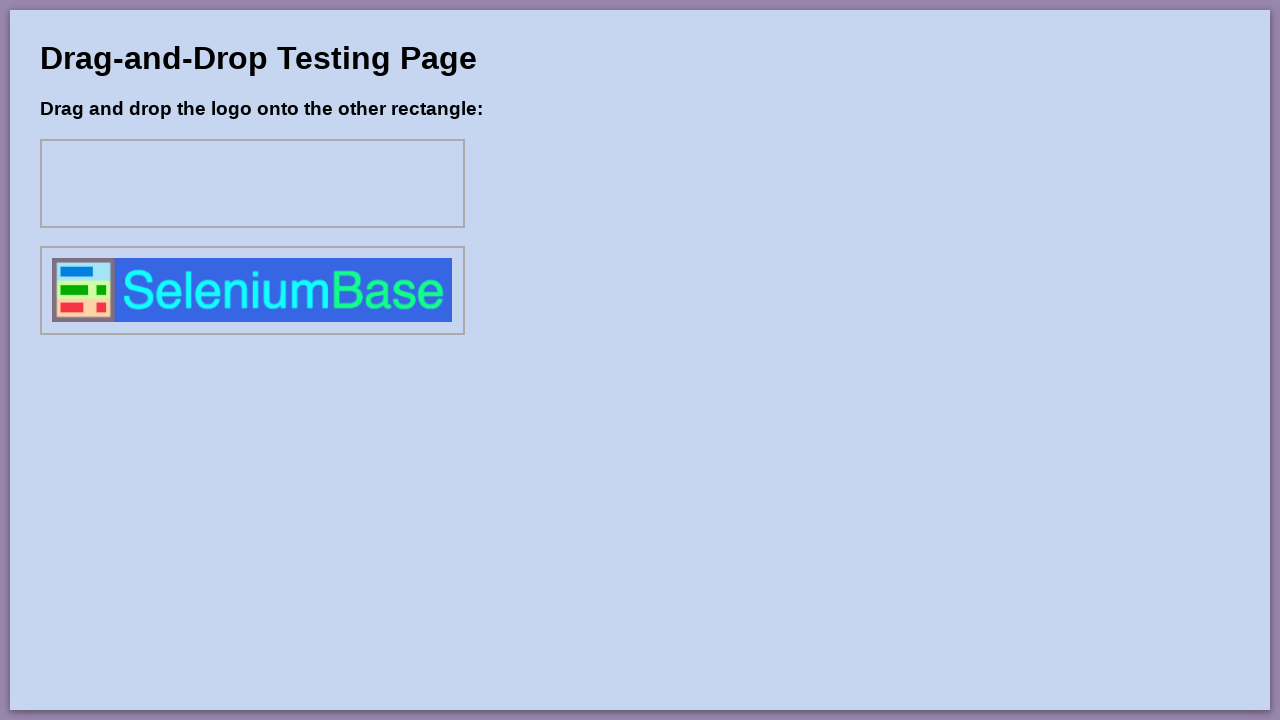

Dragged image element to target container at (252, 184)
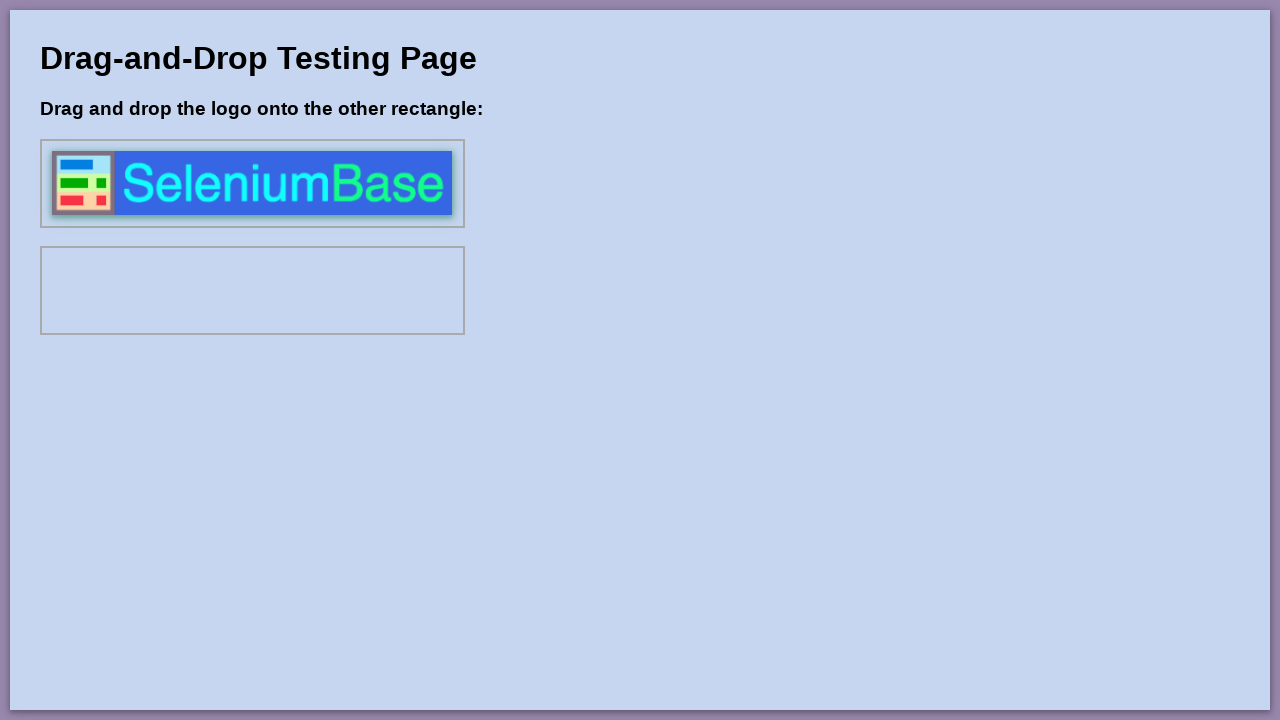

Verified that the dragged element is now in the target container
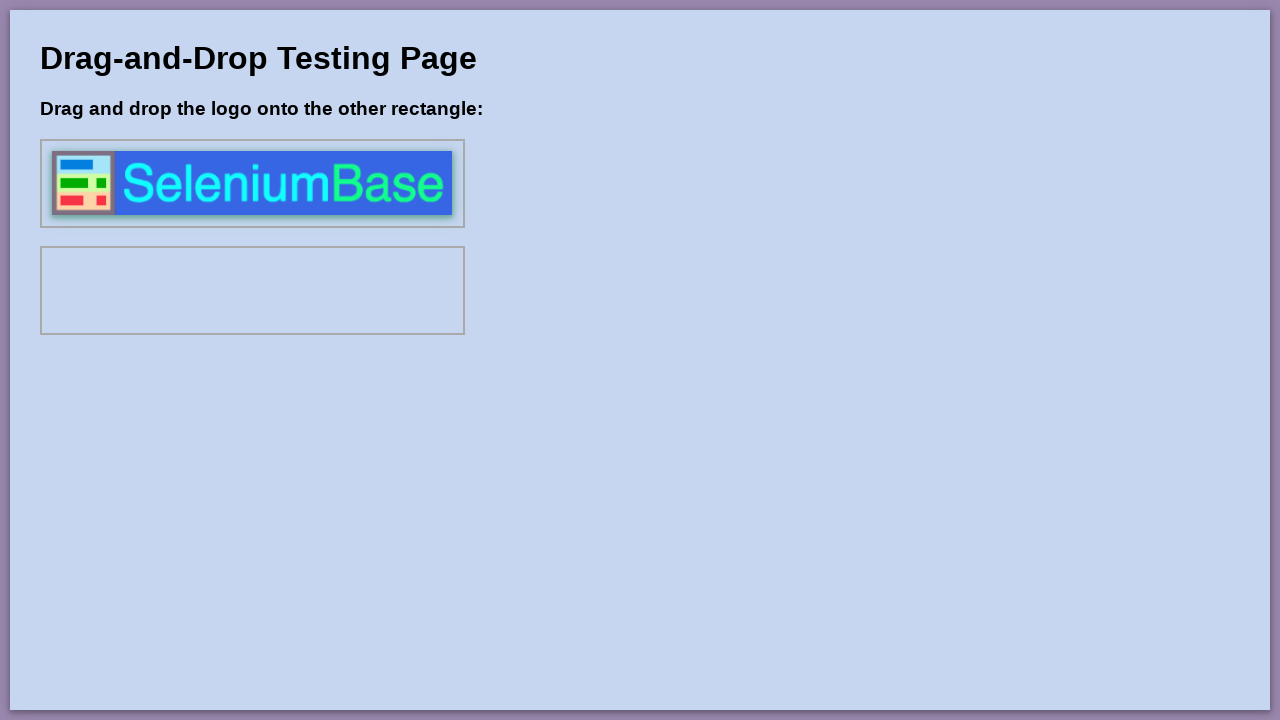

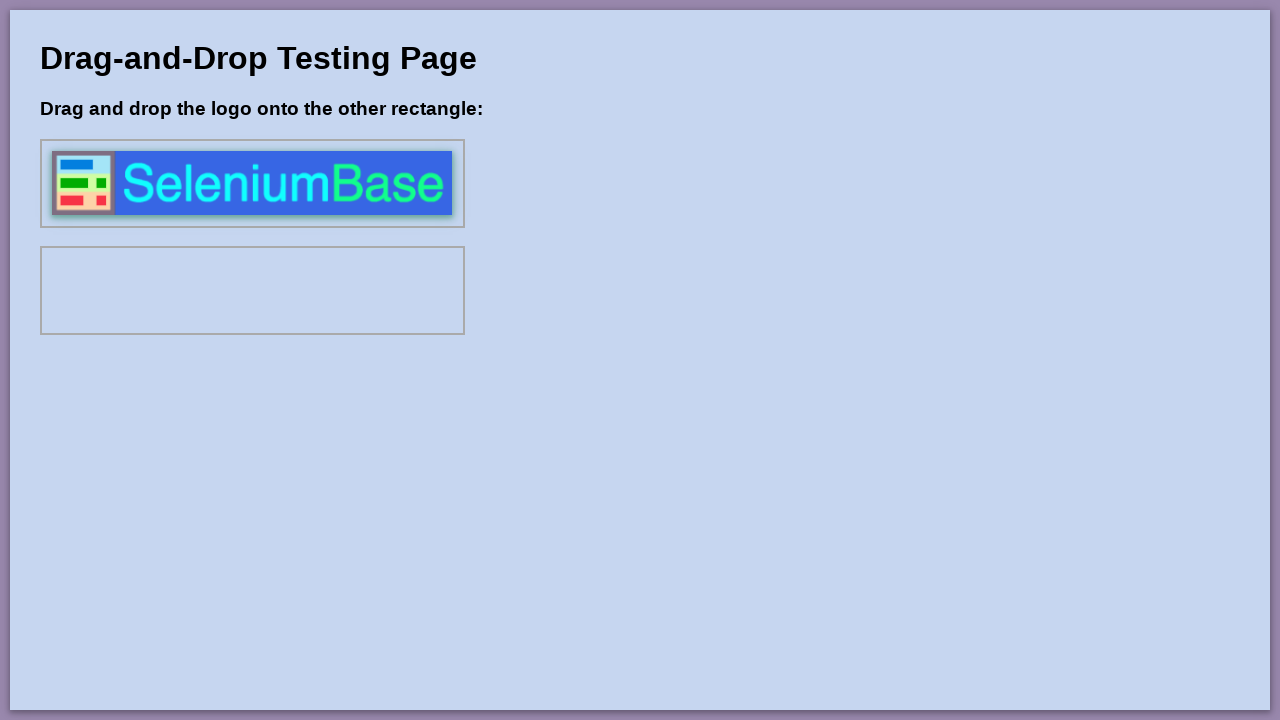